Tests drag and drop functionality by dragging an element from source to target on jQueryUI's droppable demo page and verifying the drop was successful.

Starting URL: http://jqueryui.com/resources/demos/droppable/default.html

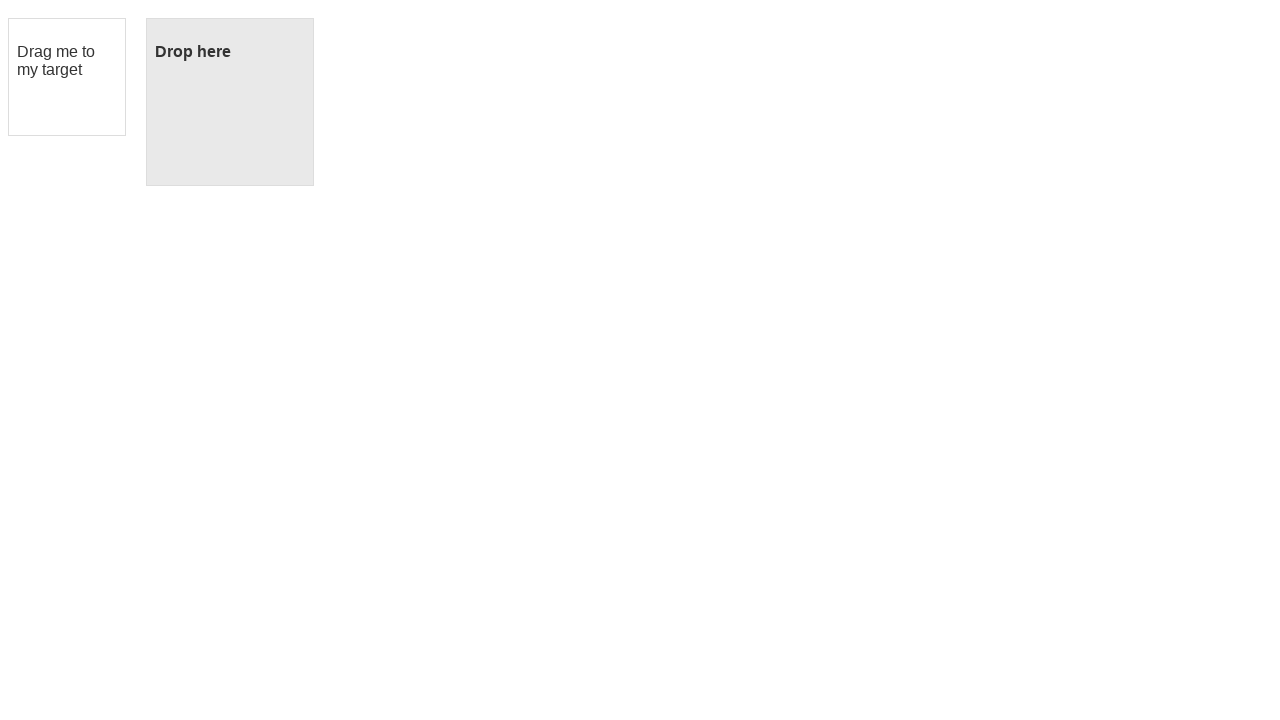

Waited for draggable element to be present
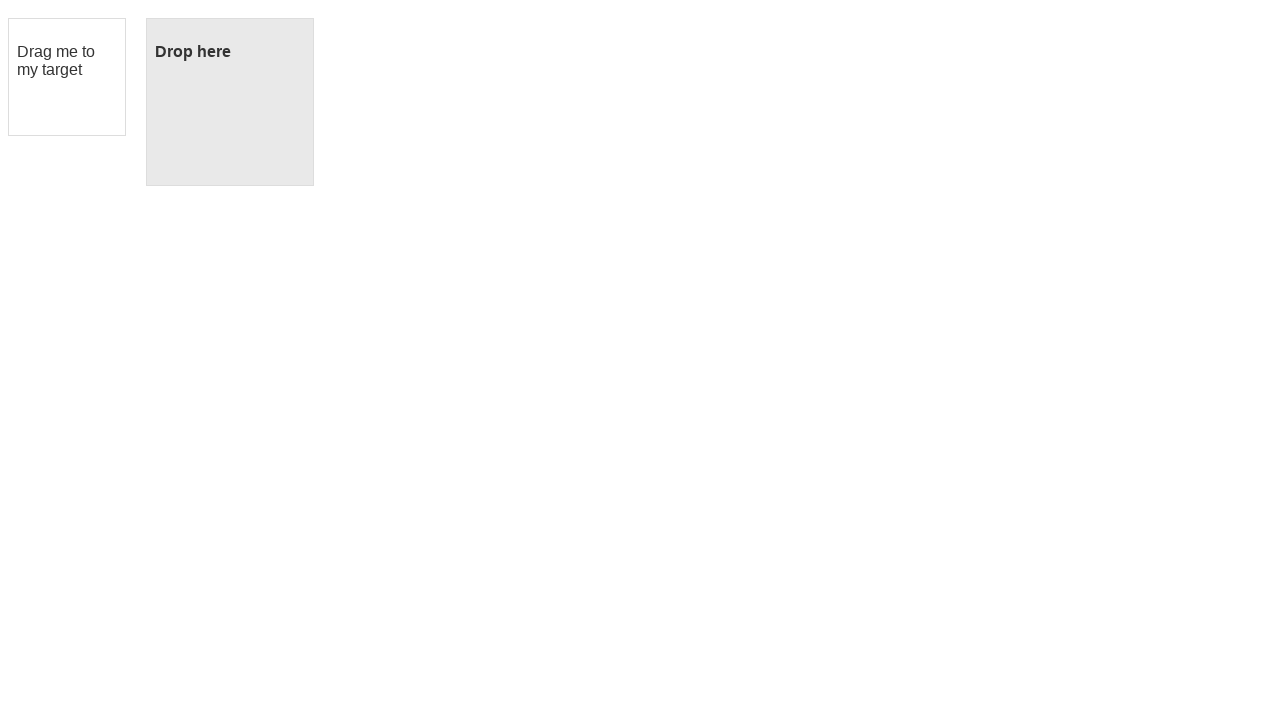

Dragged item from source (#draggable) to target (#droppable) at (230, 102)
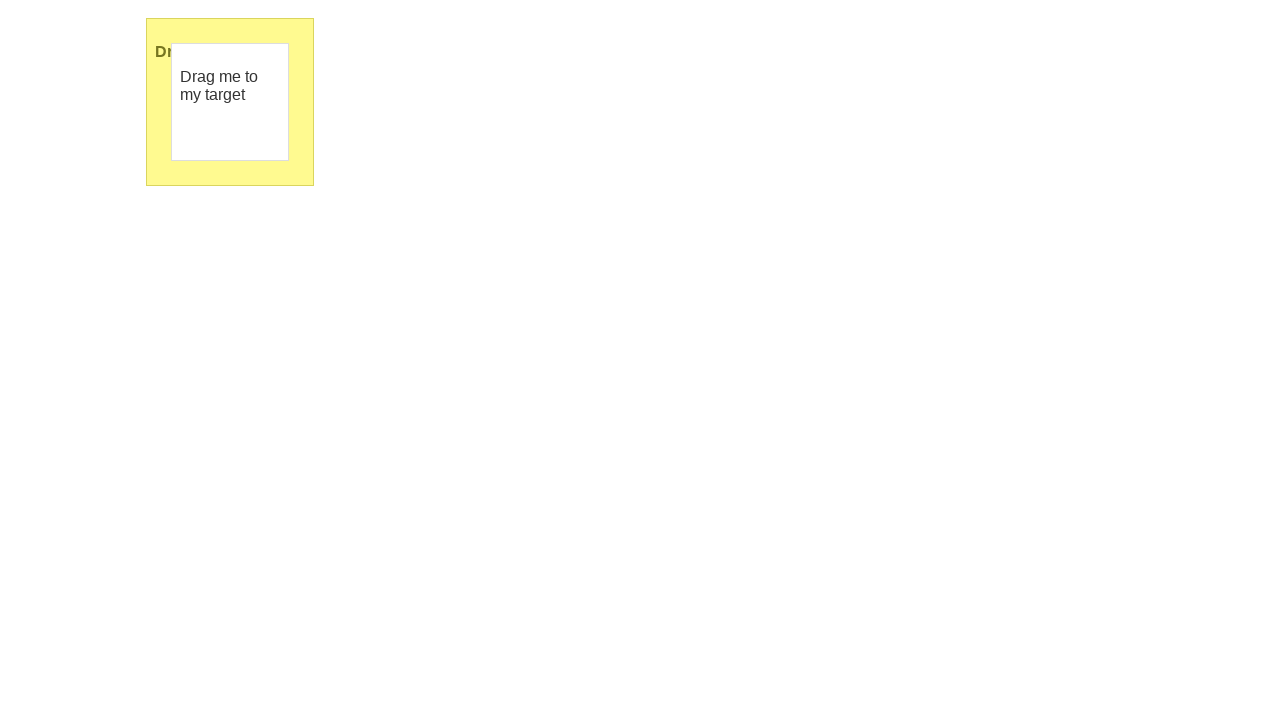

Verified drop was successful by confirming 'Dropped' text appeared
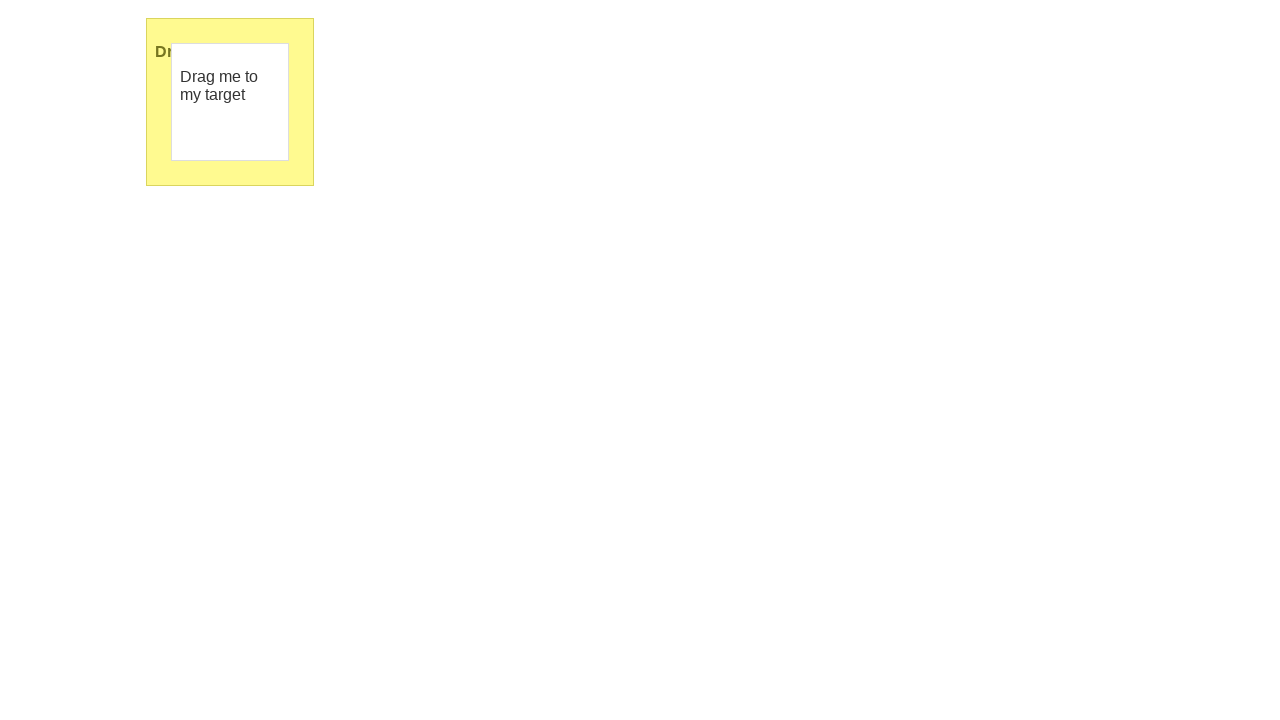

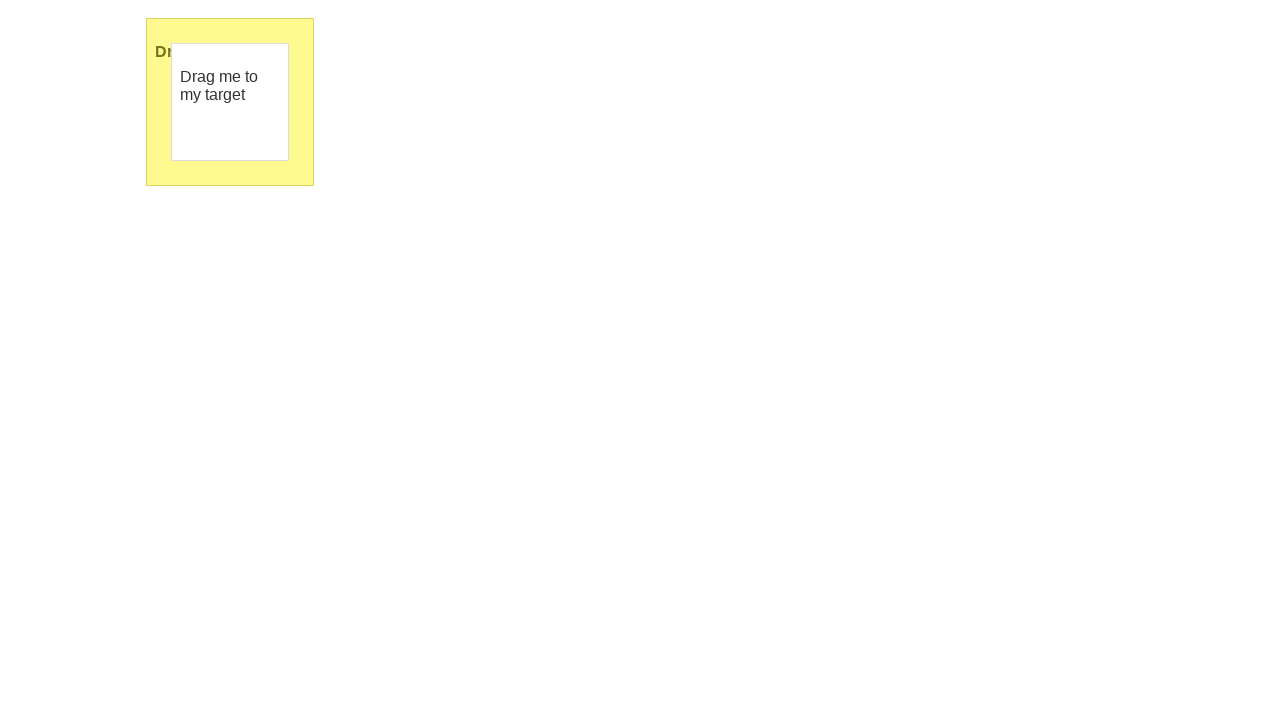